Tests drag and drop functionality on jQuery UI demo page by dragging an element to a drop zone and verifying the drop was successful

Starting URL: https://jqueryui.com/droppable/

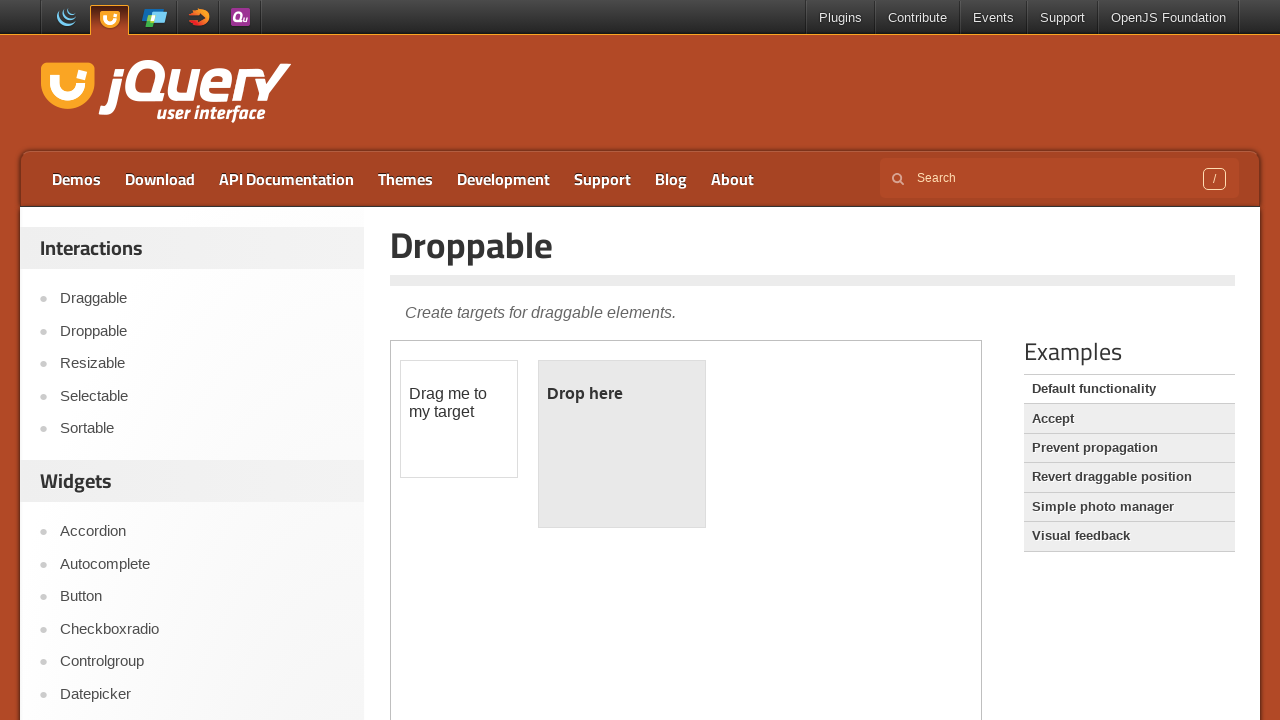

Located demo iframe containing draggable and droppable elements
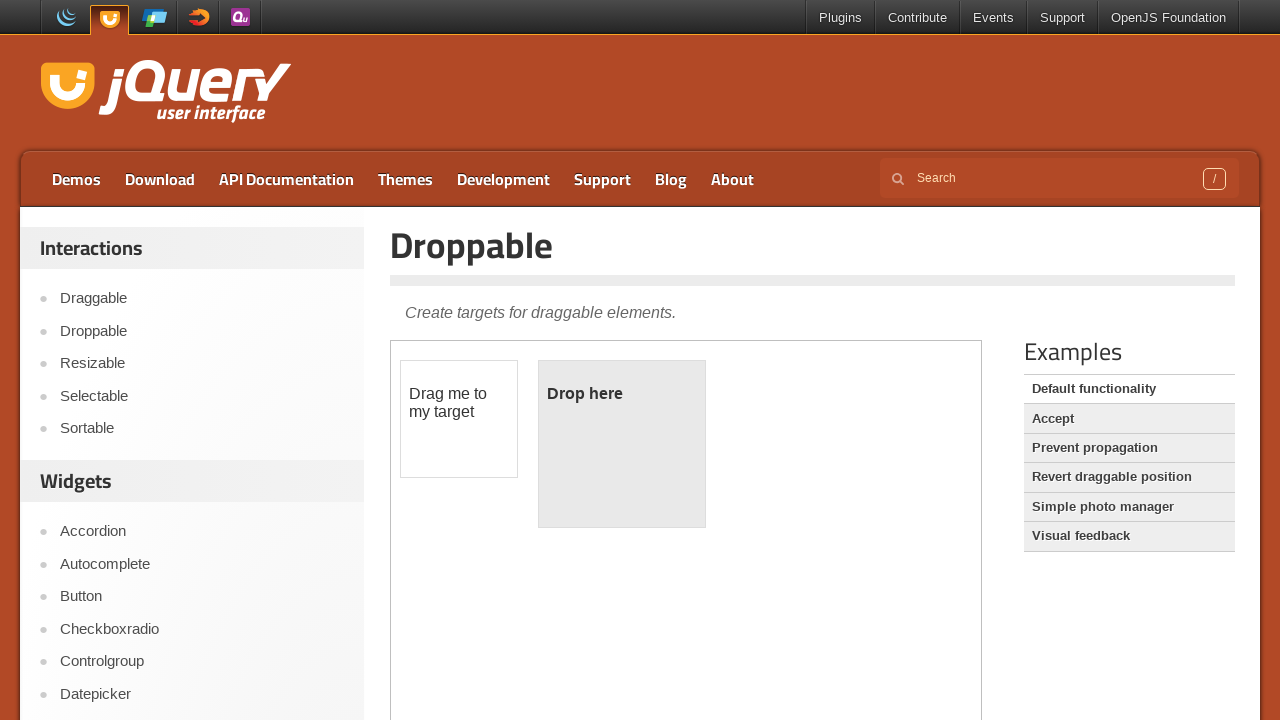

Located draggable element with id 'draggable'
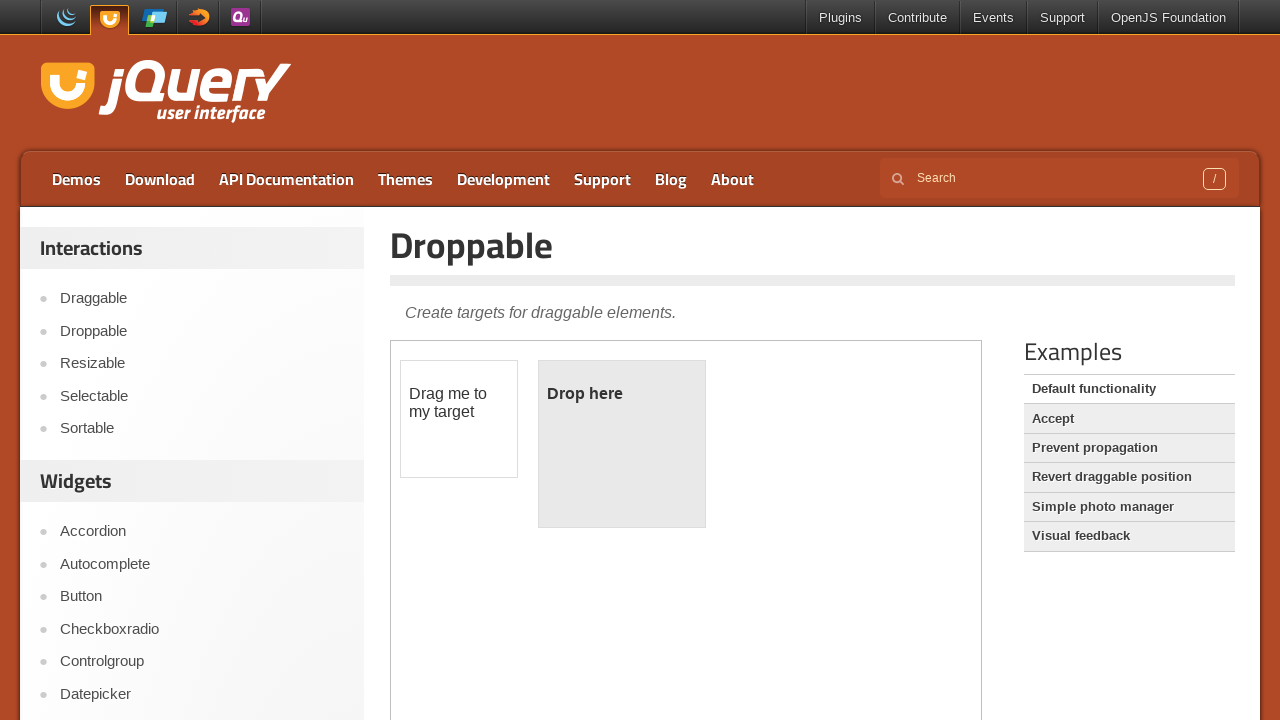

Located droppable element with id 'droppable'
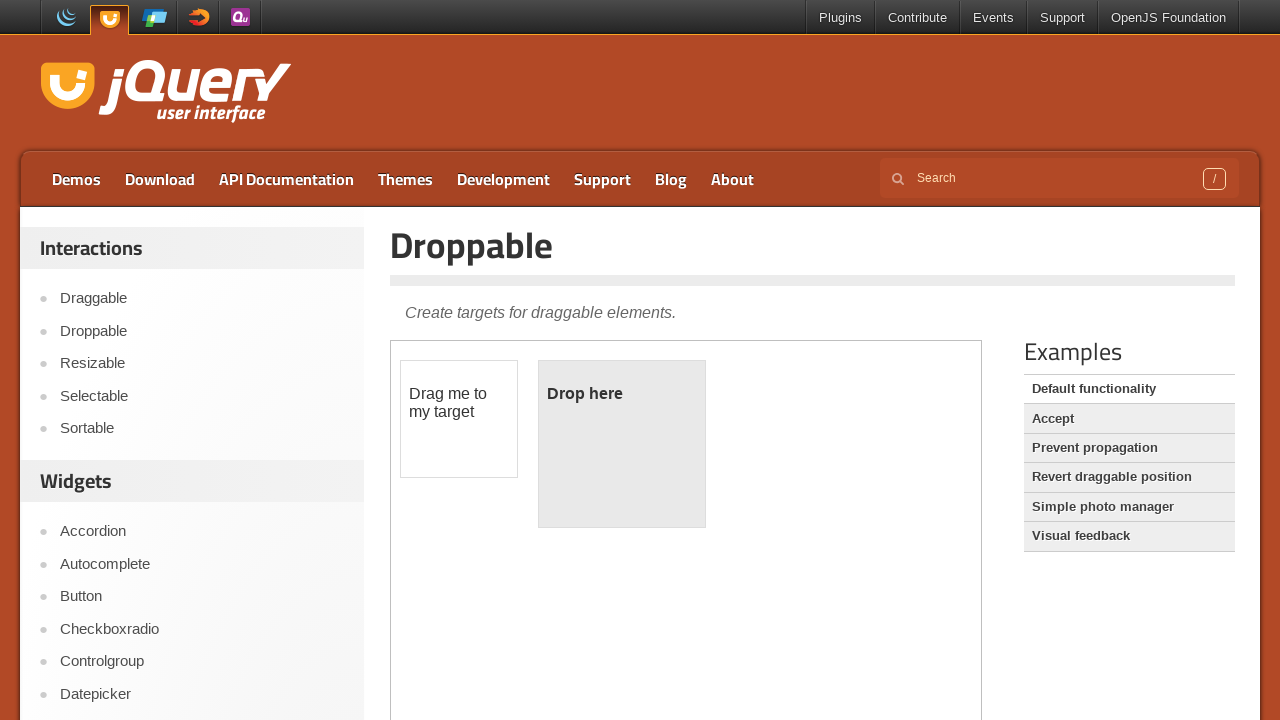

Performed drag and drop operation - dragged element to drop zone at (622, 444)
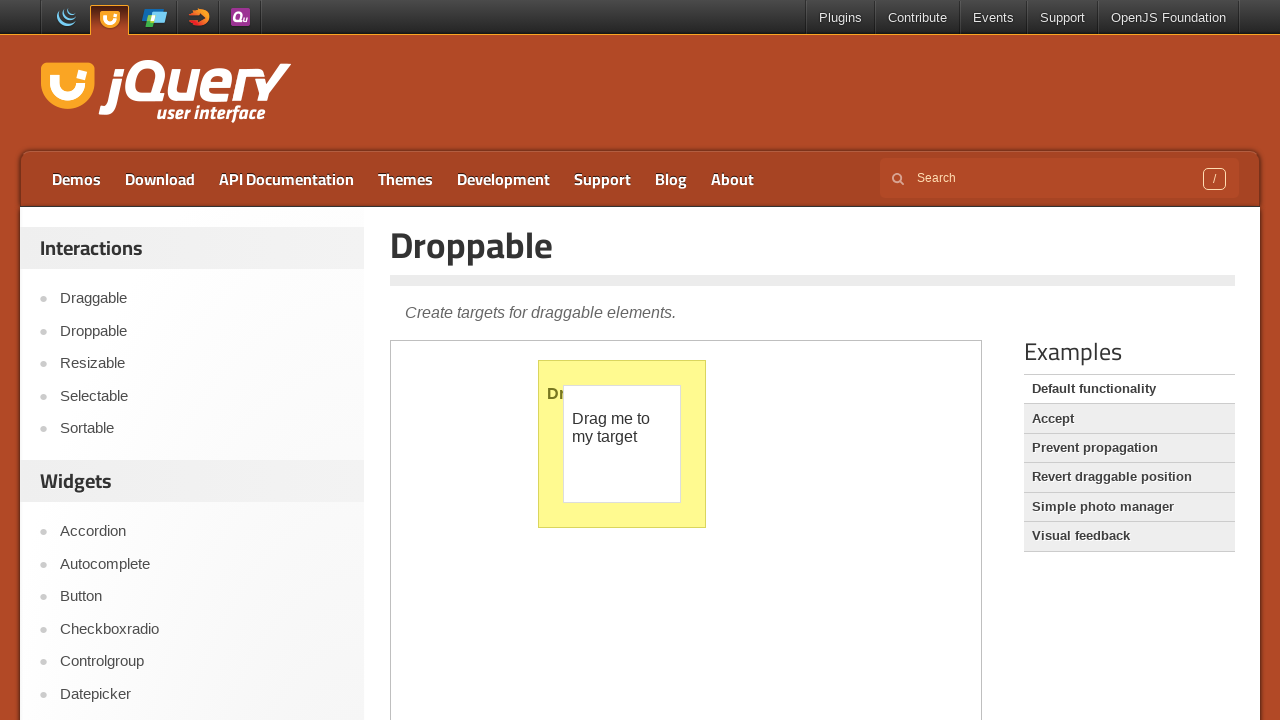

Verified drop zone element is present after successful drop
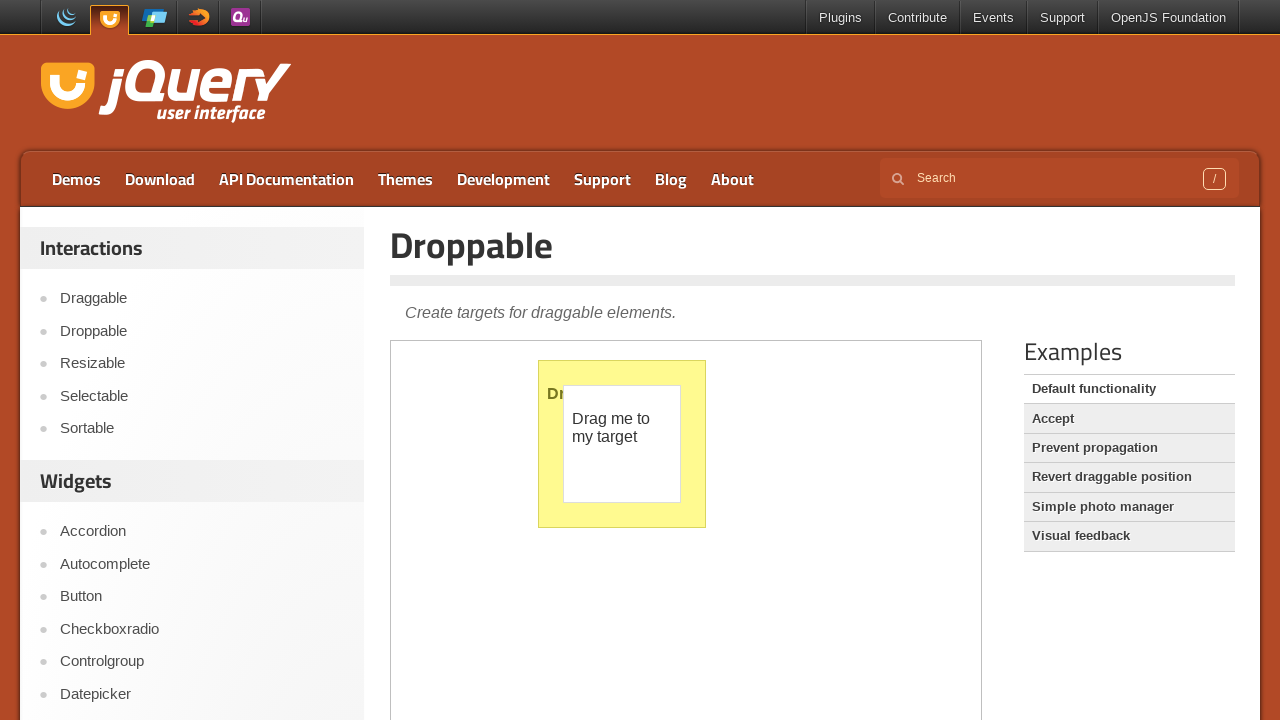

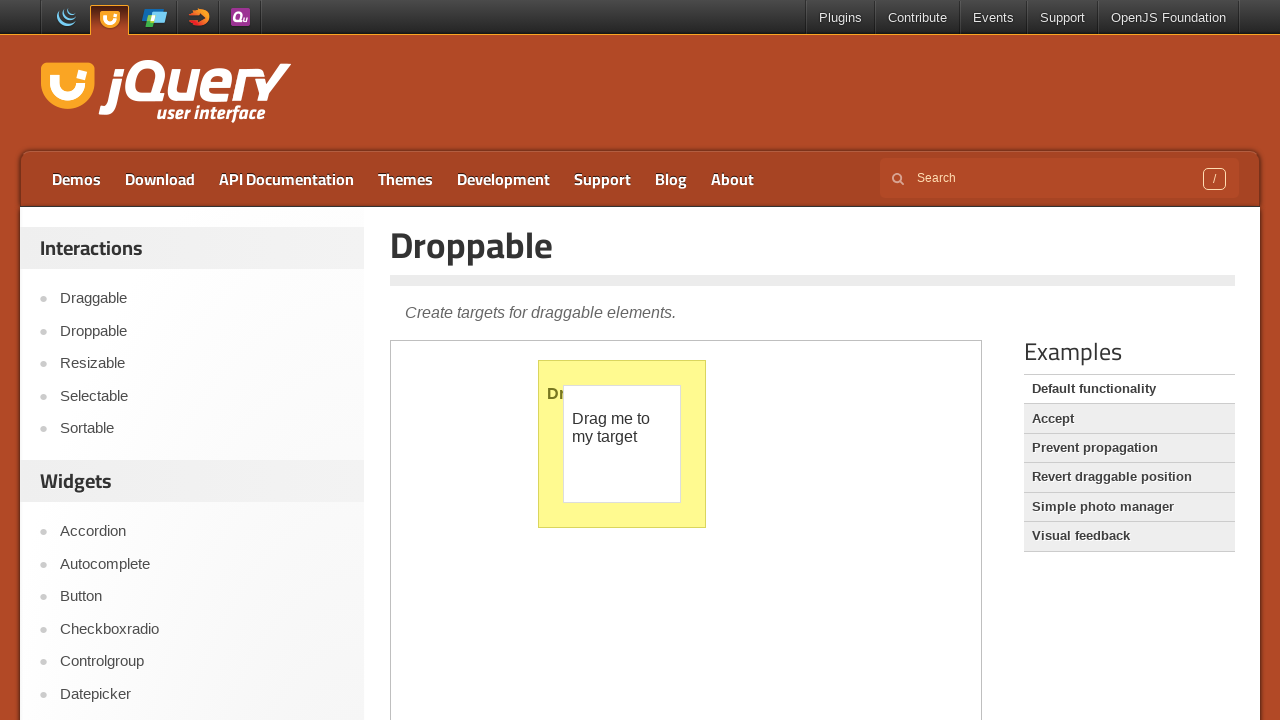